Tests that Clear completed button is hidden when there are no completed items

Starting URL: https://demo.playwright.dev/todomvc

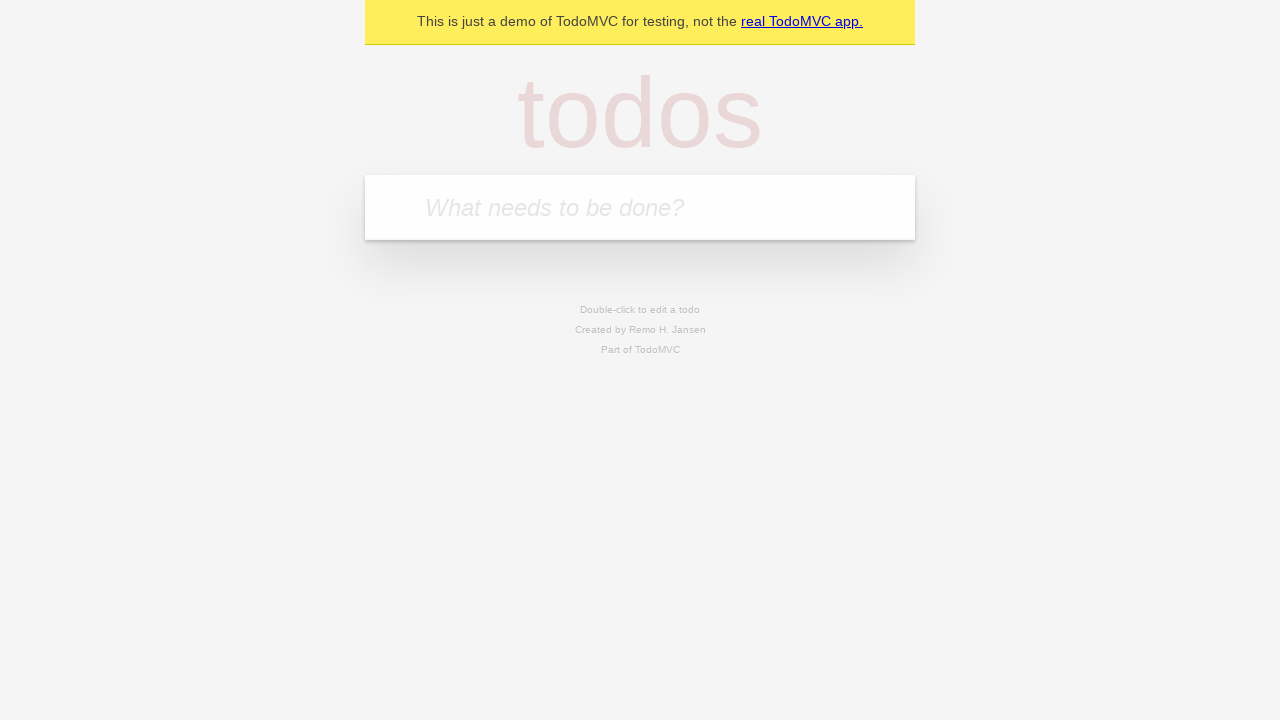

Filled todo input with 'buy some cheese' on internal:attr=[placeholder="What needs to be done?"i]
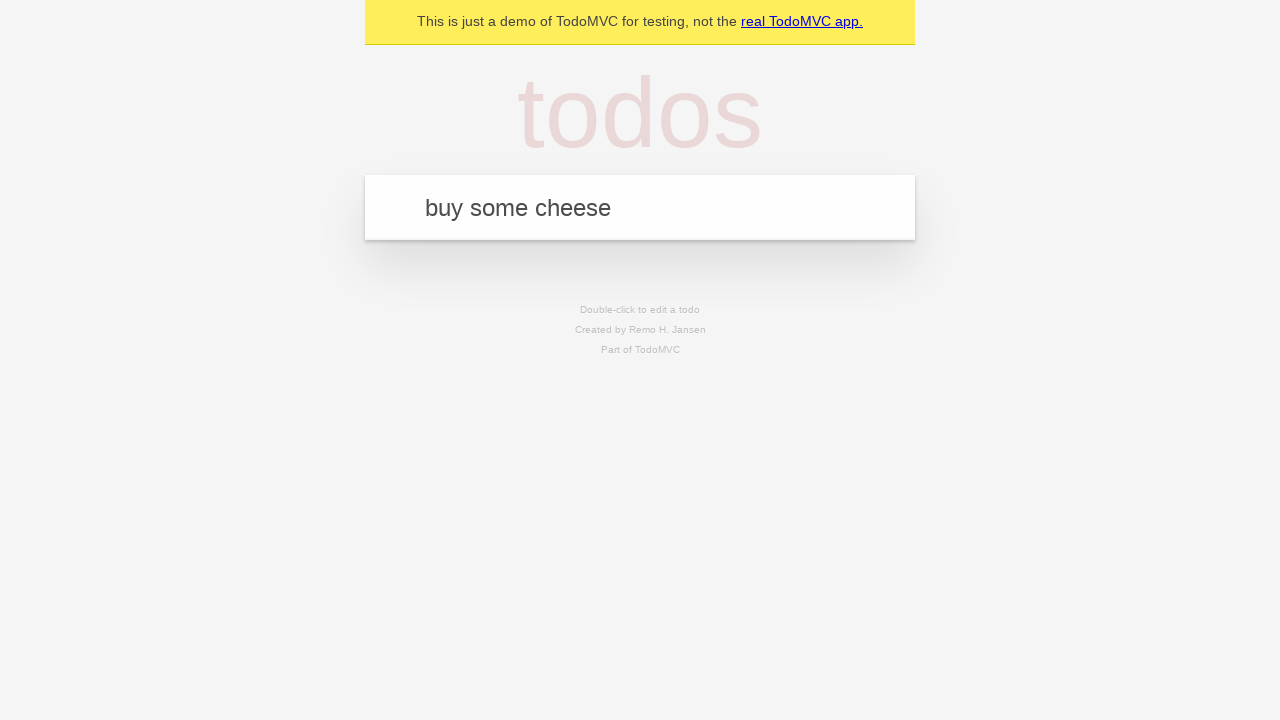

Pressed Enter to add 'buy some cheese' to todo list on internal:attr=[placeholder="What needs to be done?"i]
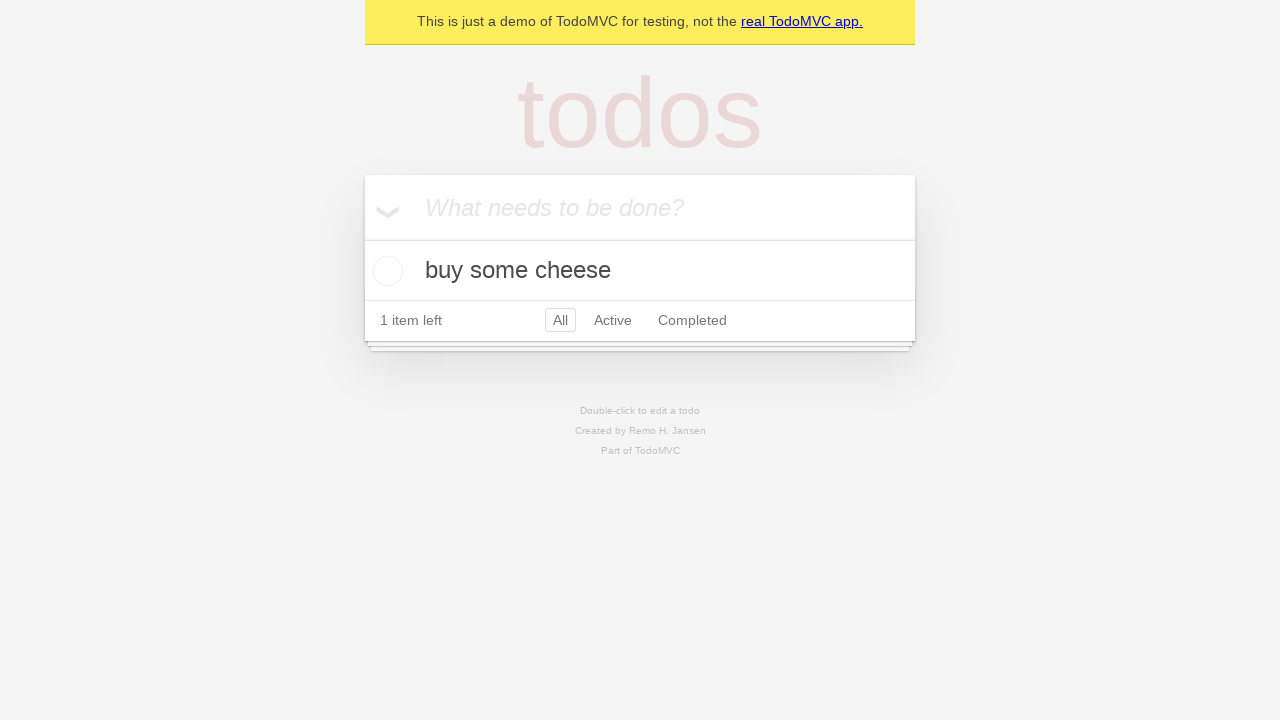

Filled todo input with 'feed the cat' on internal:attr=[placeholder="What needs to be done?"i]
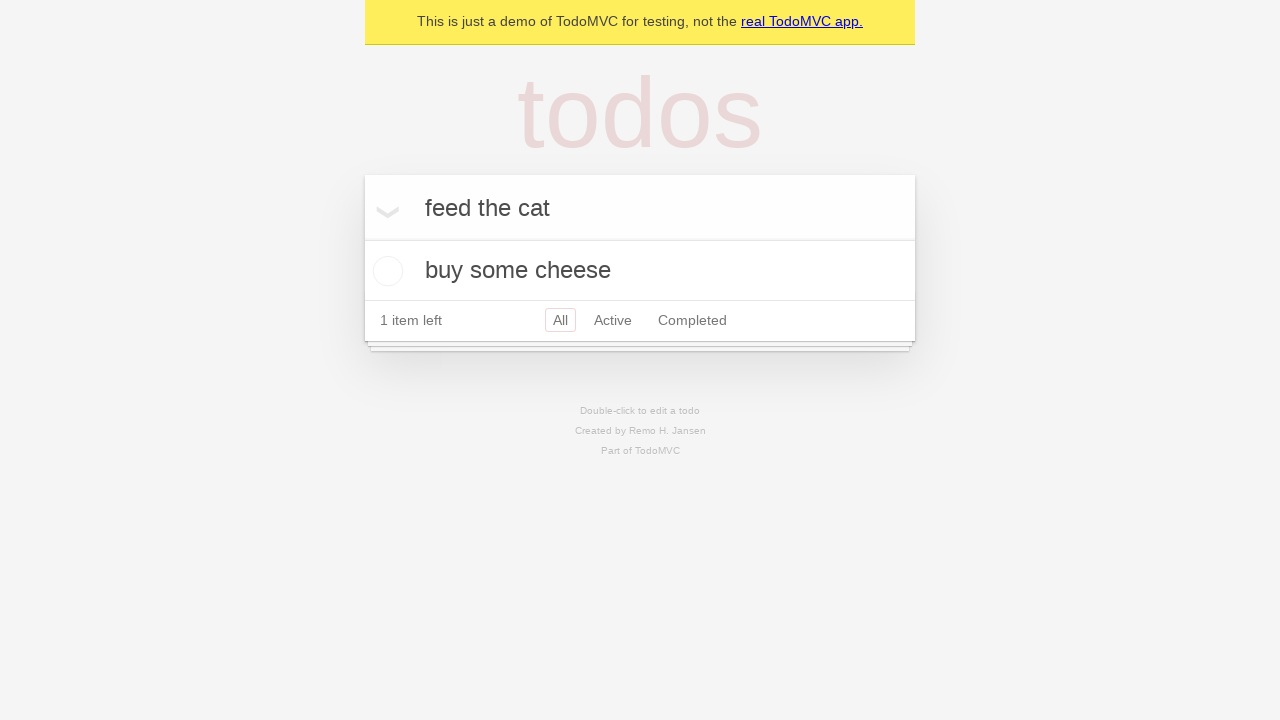

Pressed Enter to add 'feed the cat' to todo list on internal:attr=[placeholder="What needs to be done?"i]
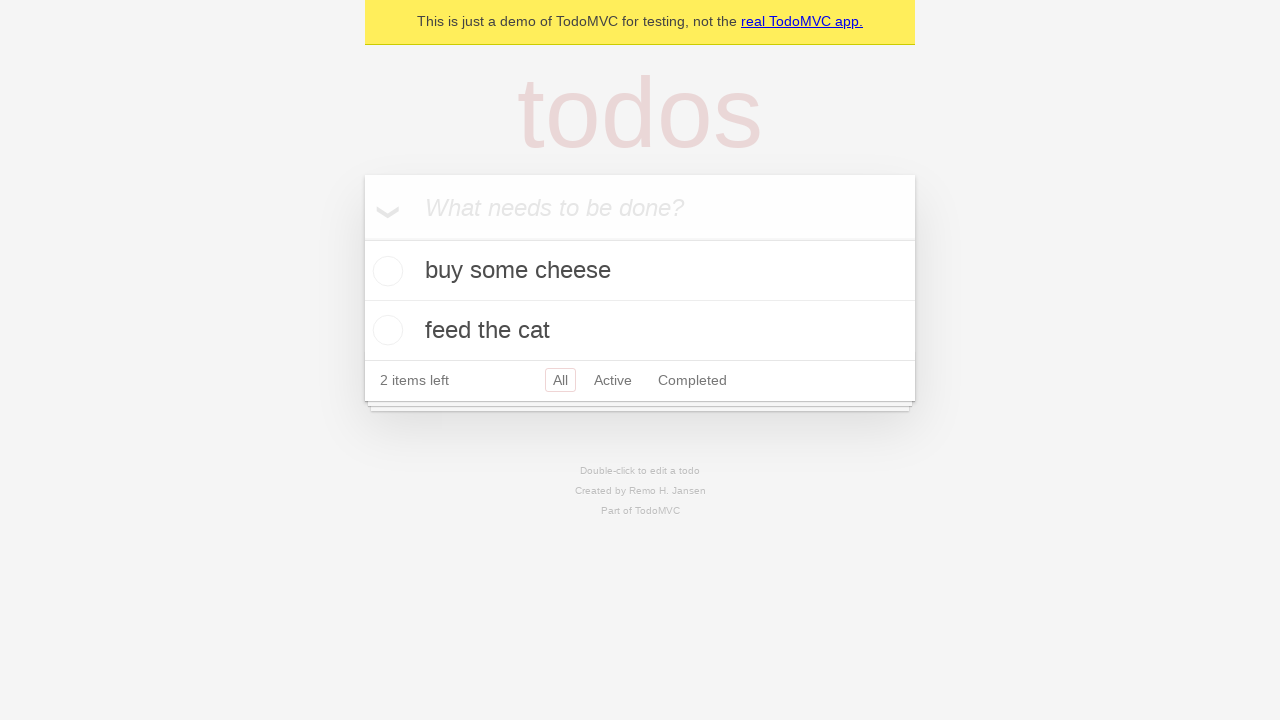

Filled todo input with 'book a doctors appointment' on internal:attr=[placeholder="What needs to be done?"i]
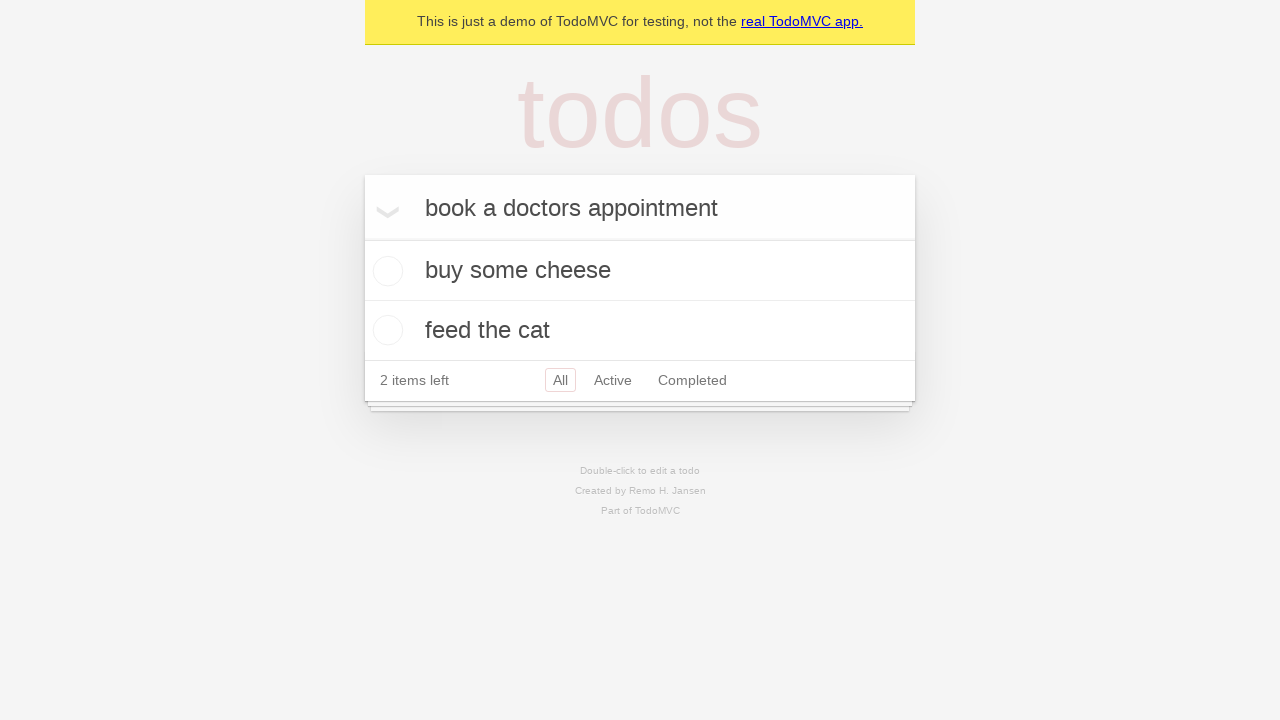

Pressed Enter to add 'book a doctors appointment' to todo list on internal:attr=[placeholder="What needs to be done?"i]
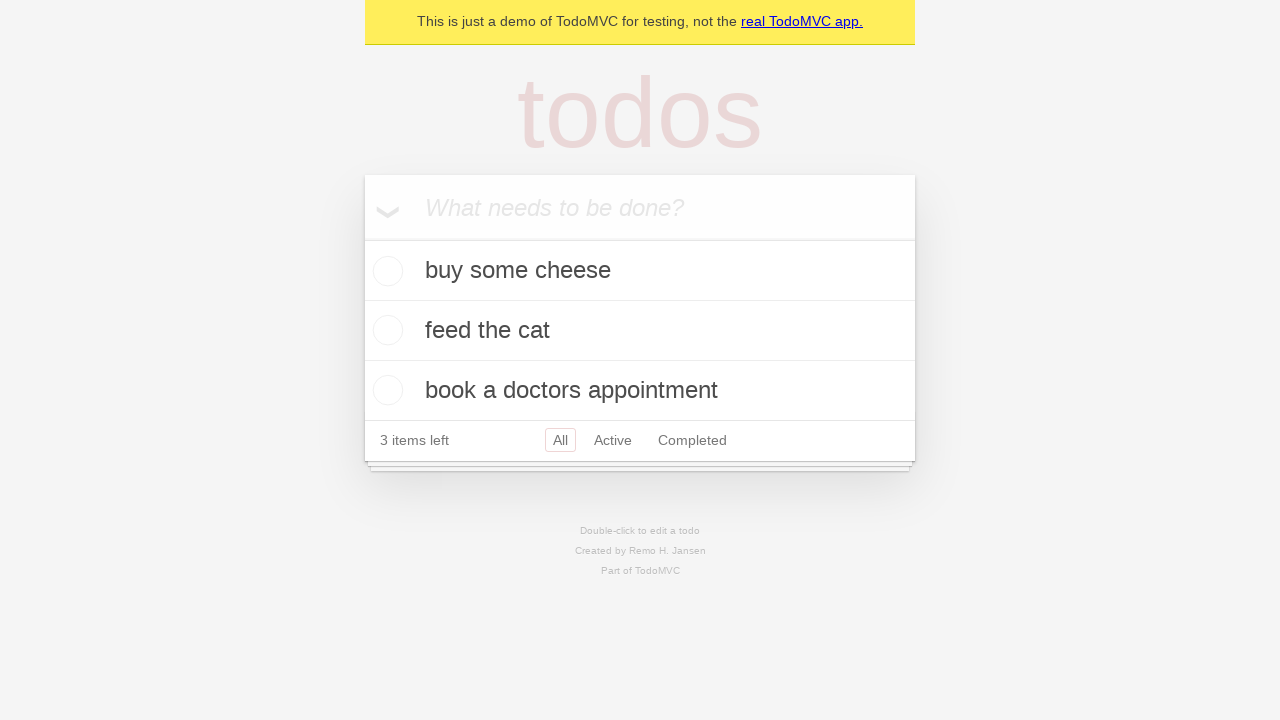

All three todo items loaded
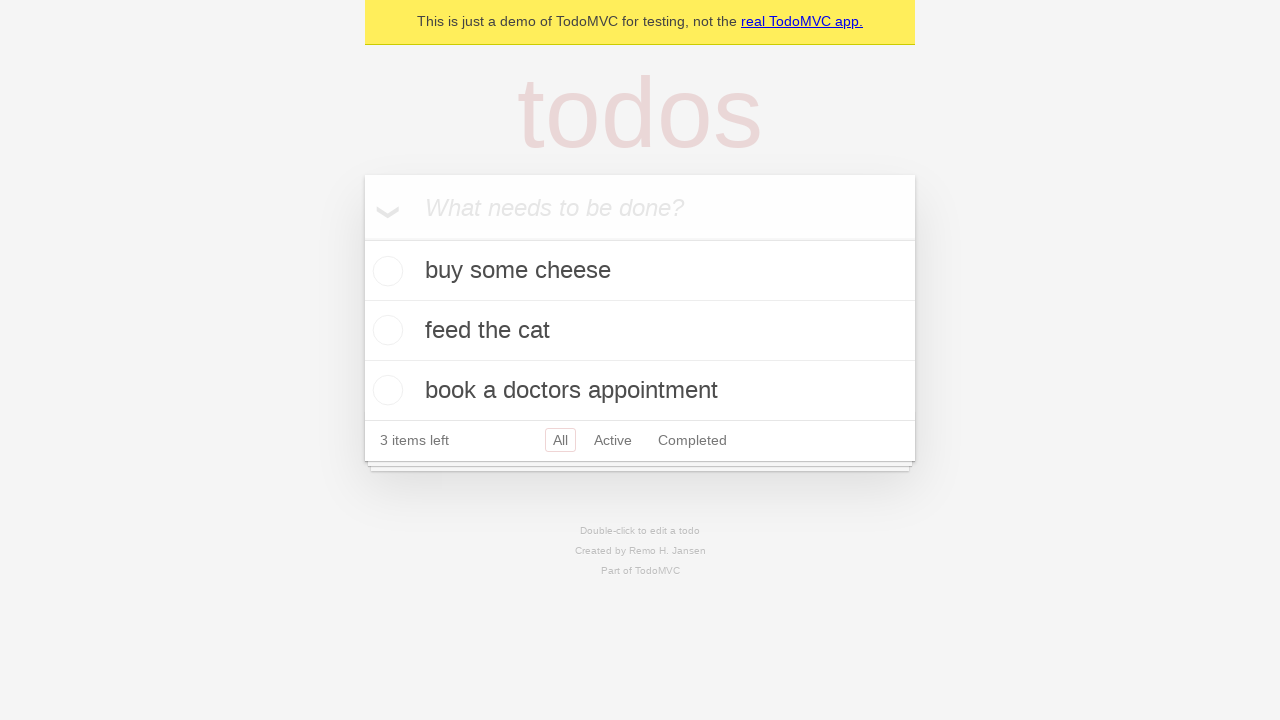

Checked the first todo item as completed at (385, 271) on .todo-list li .toggle >> nth=0
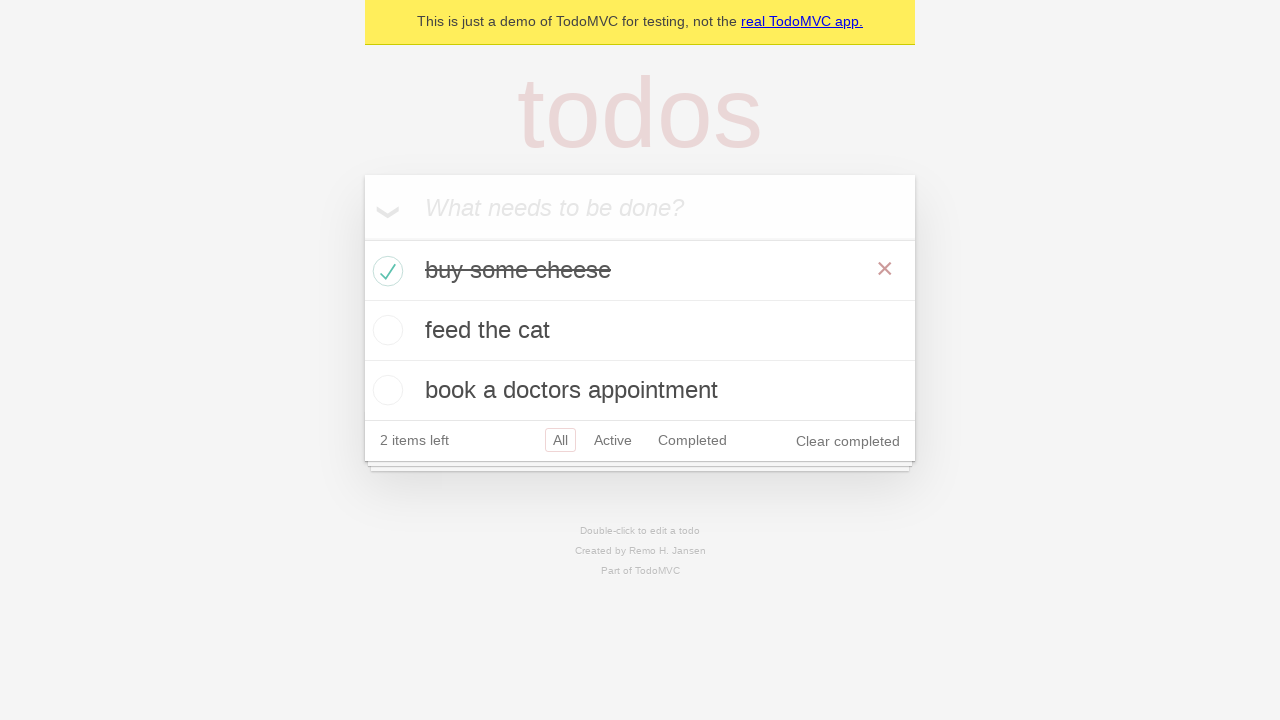

Clicked 'Clear completed' button to remove completed items at (848, 441) on internal:role=button[name="Clear completed"i]
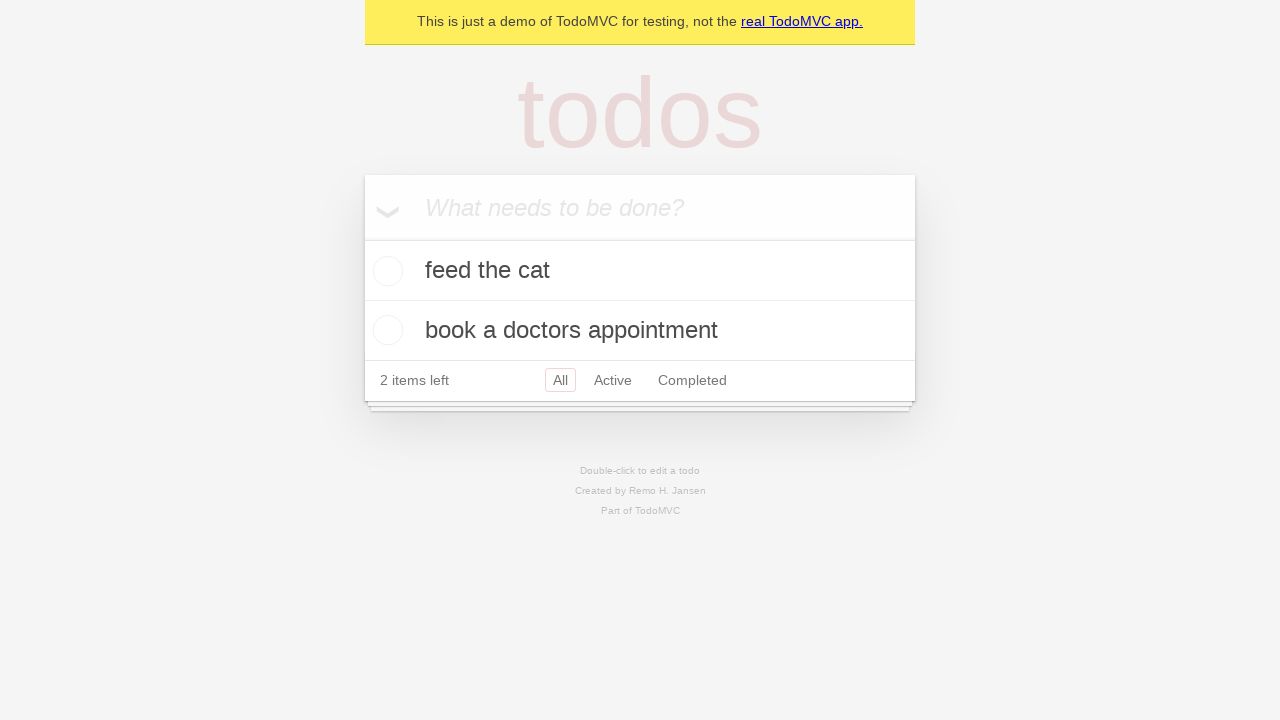

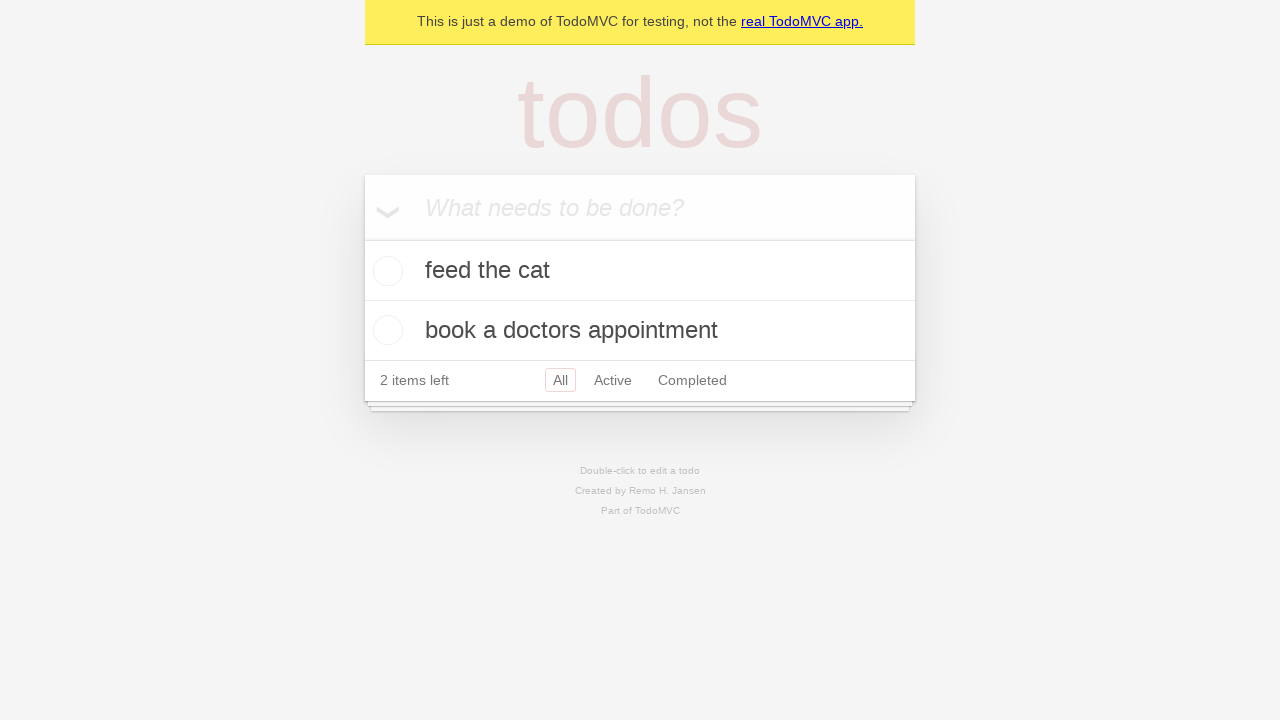